Tests a web form by filling a text input field with text and clicking the submit button, then verifies the success message is displayed.

Starting URL: https://www.selenium.dev/selenium/web/web-form.html

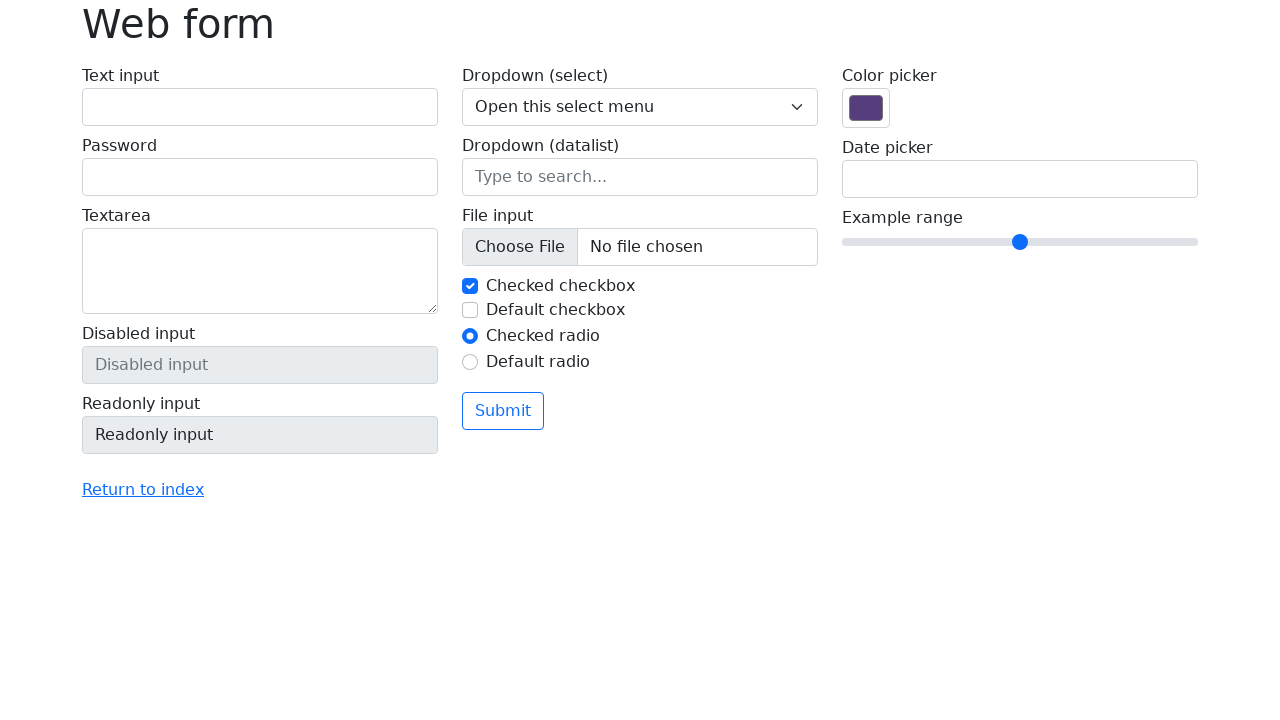

Filled text input field with 'Selenium' on input[name='my-text']
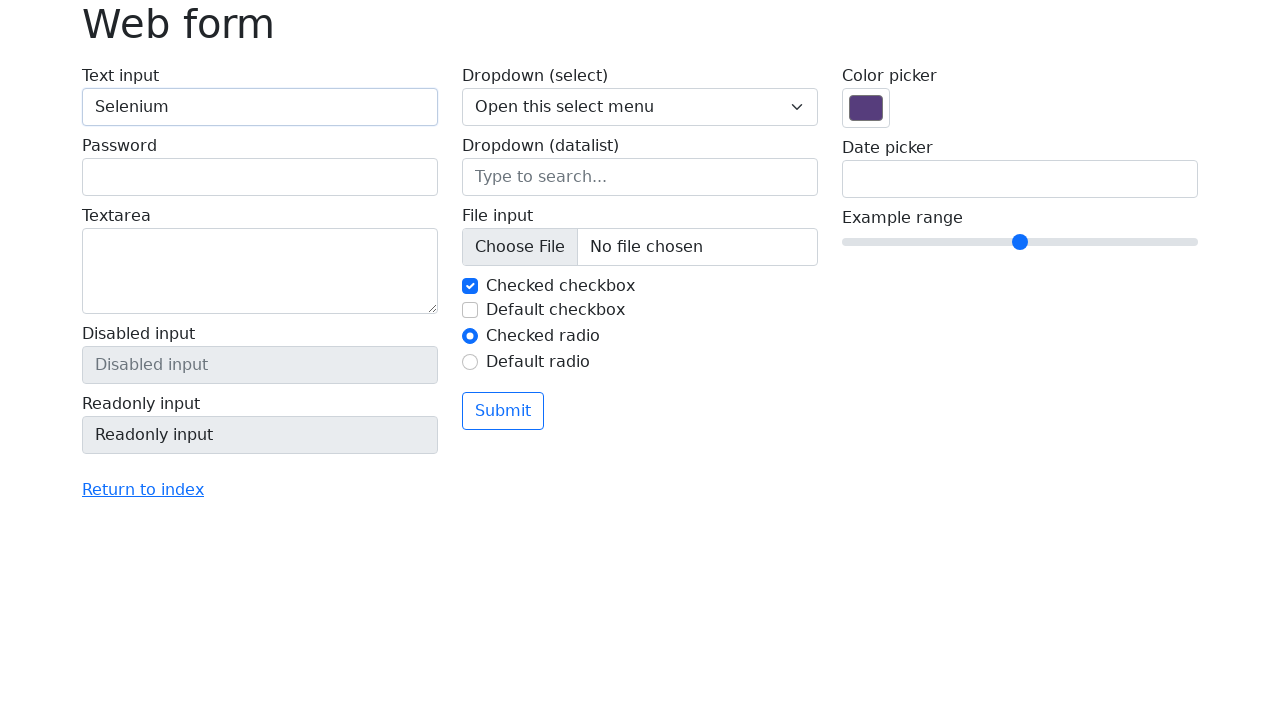

Clicked submit button at (503, 411) on button
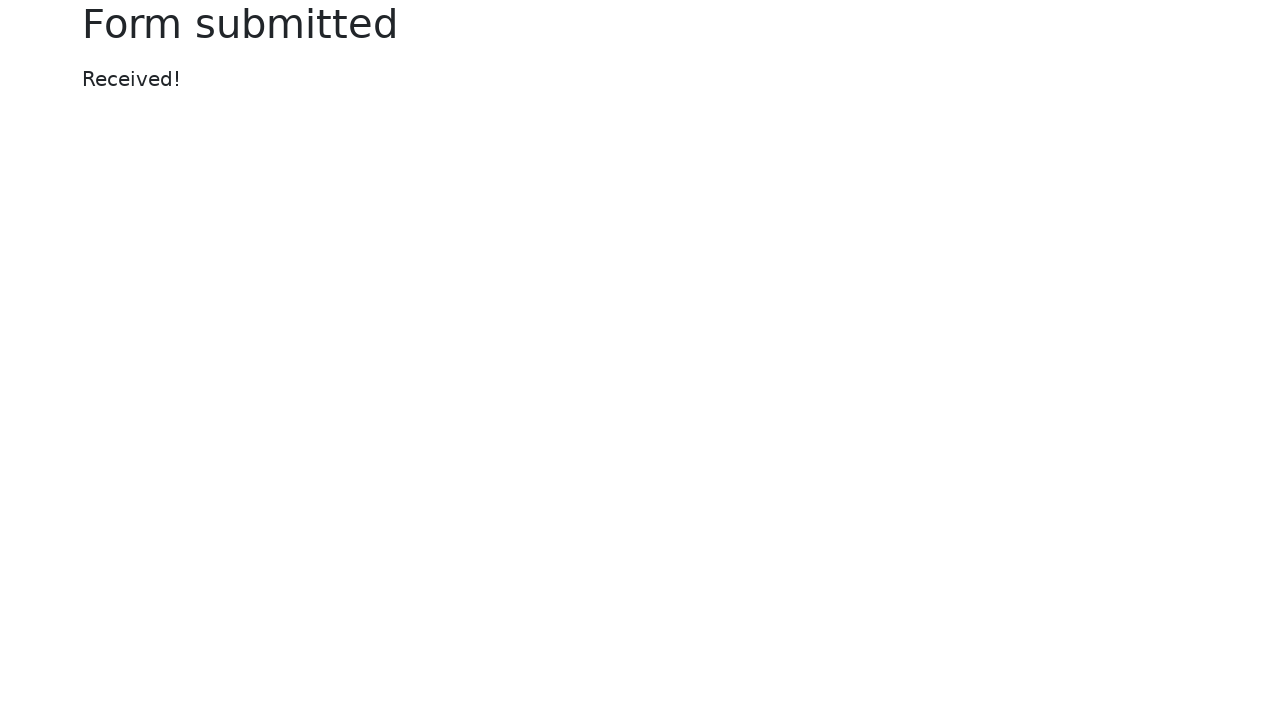

Success message displayed
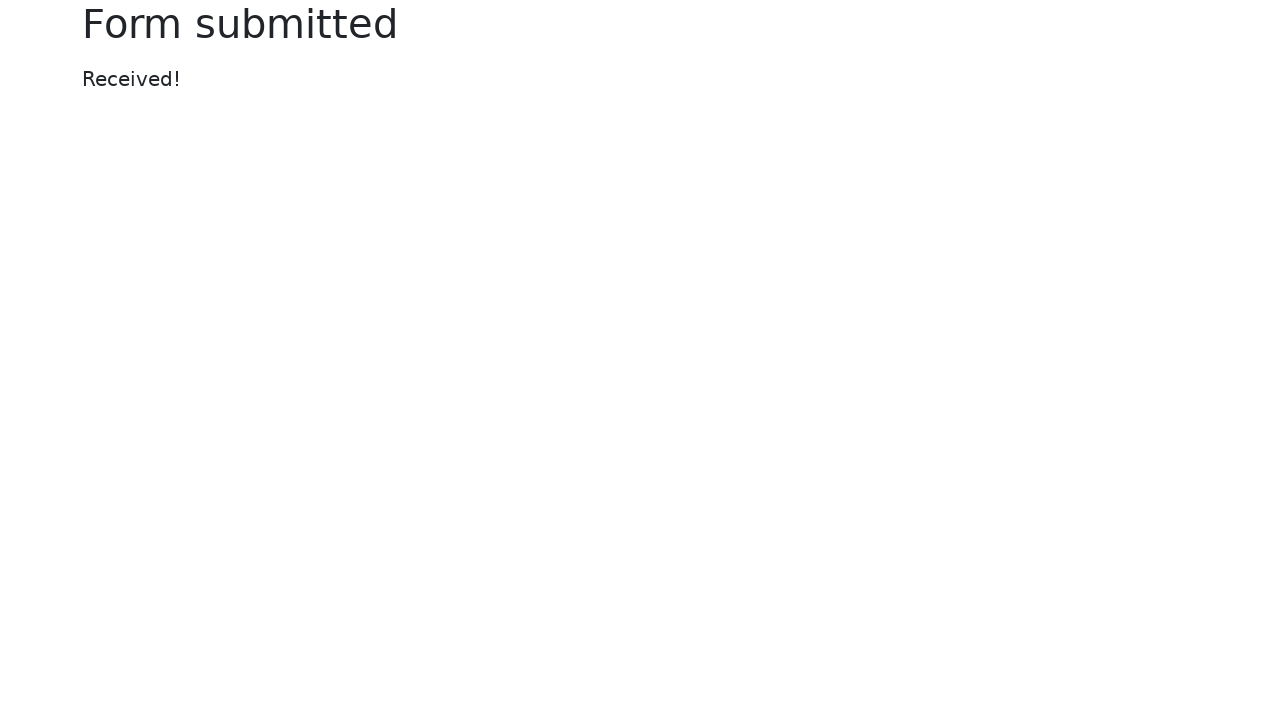

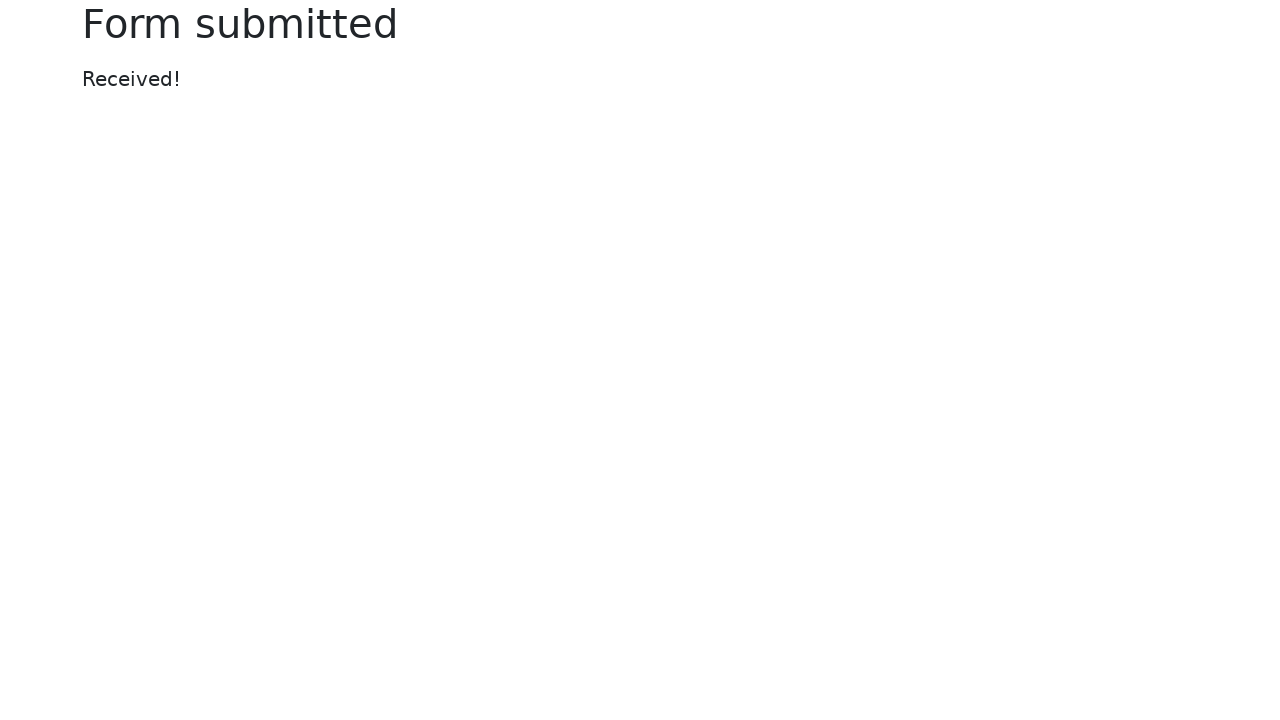